Tests login functionality on SauceDemo site by filling username and password fields and clicking the login button

Starting URL: https://www.saucedemo.com/

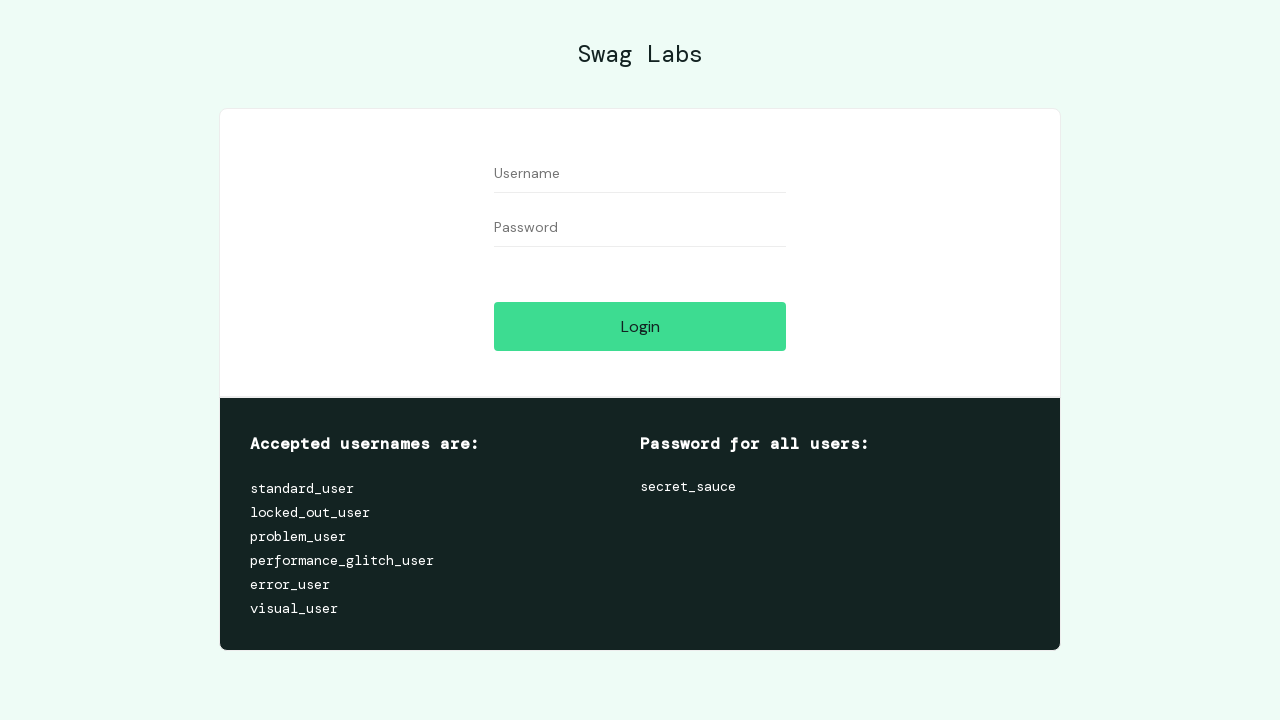

Filled username field with 'standard_user' on //input[contains(@placeholder, 'Username')]
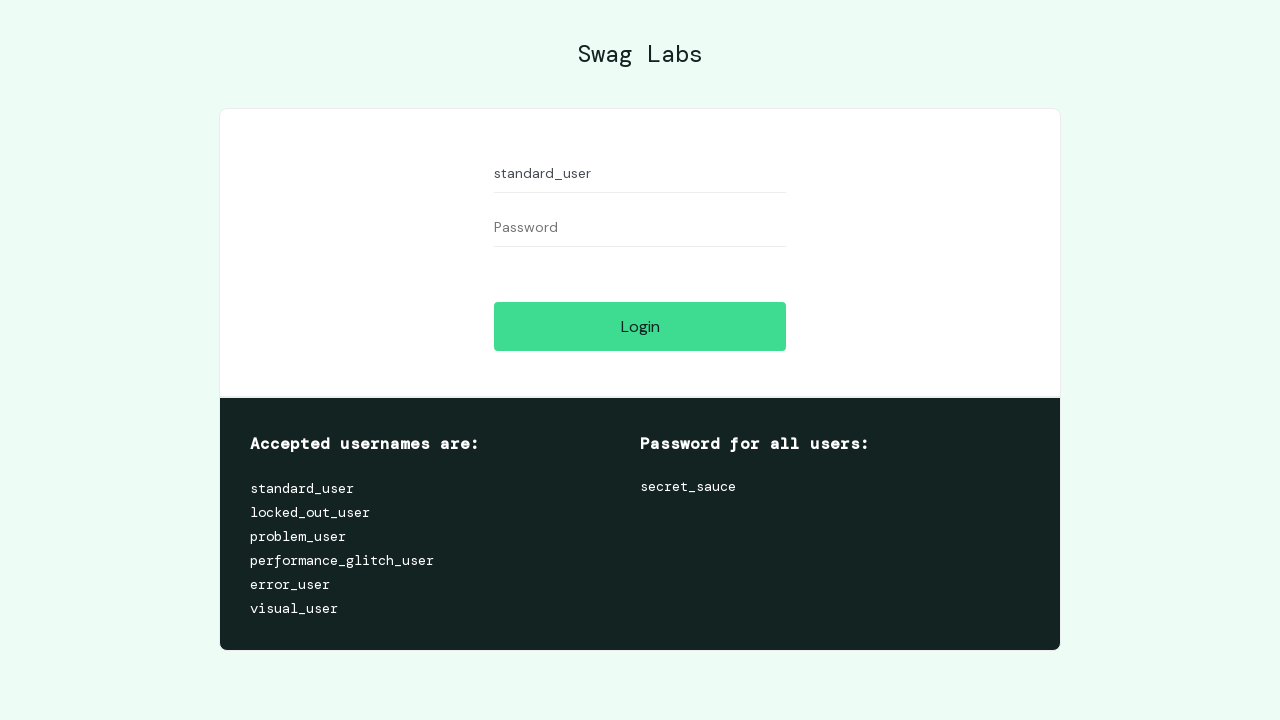

Filled password field with 'secret_sauce' on //input[contains(@data-test, 'password')]
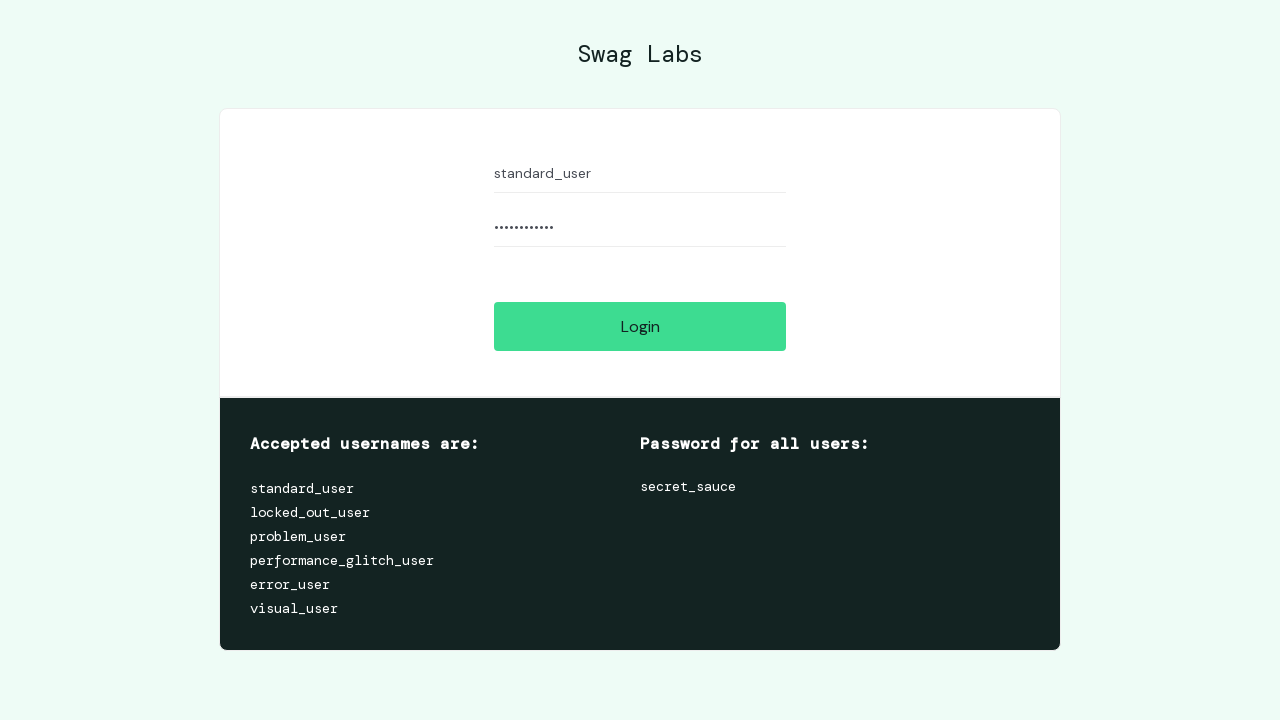

Clicked login button at (640, 326) on xpath=//input[contains(@id, 'login-button')]
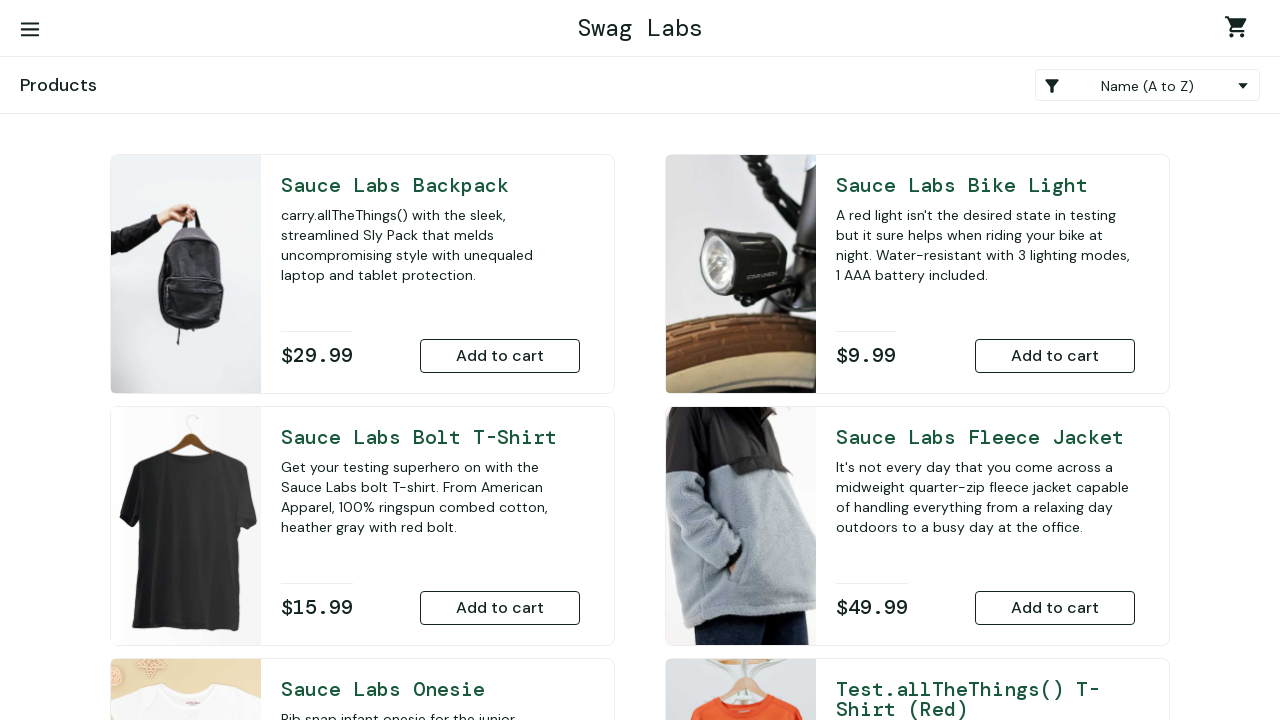

Waited 3 seconds for page navigation after login
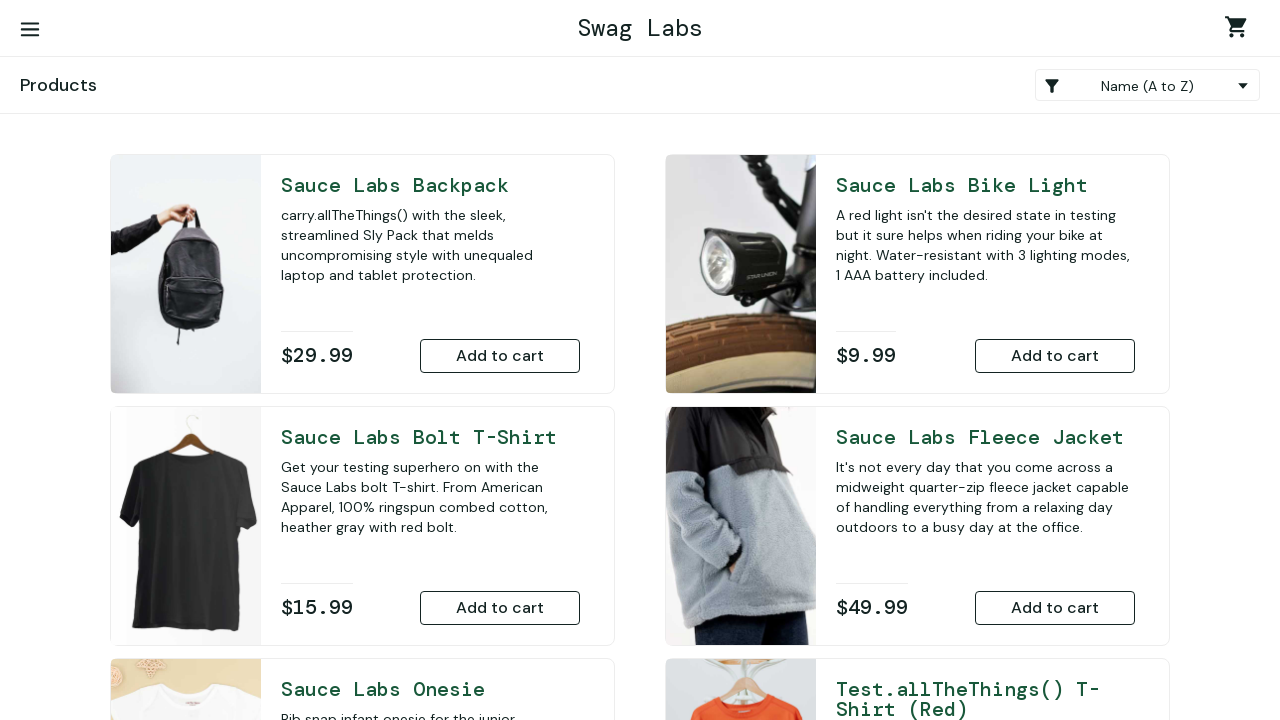

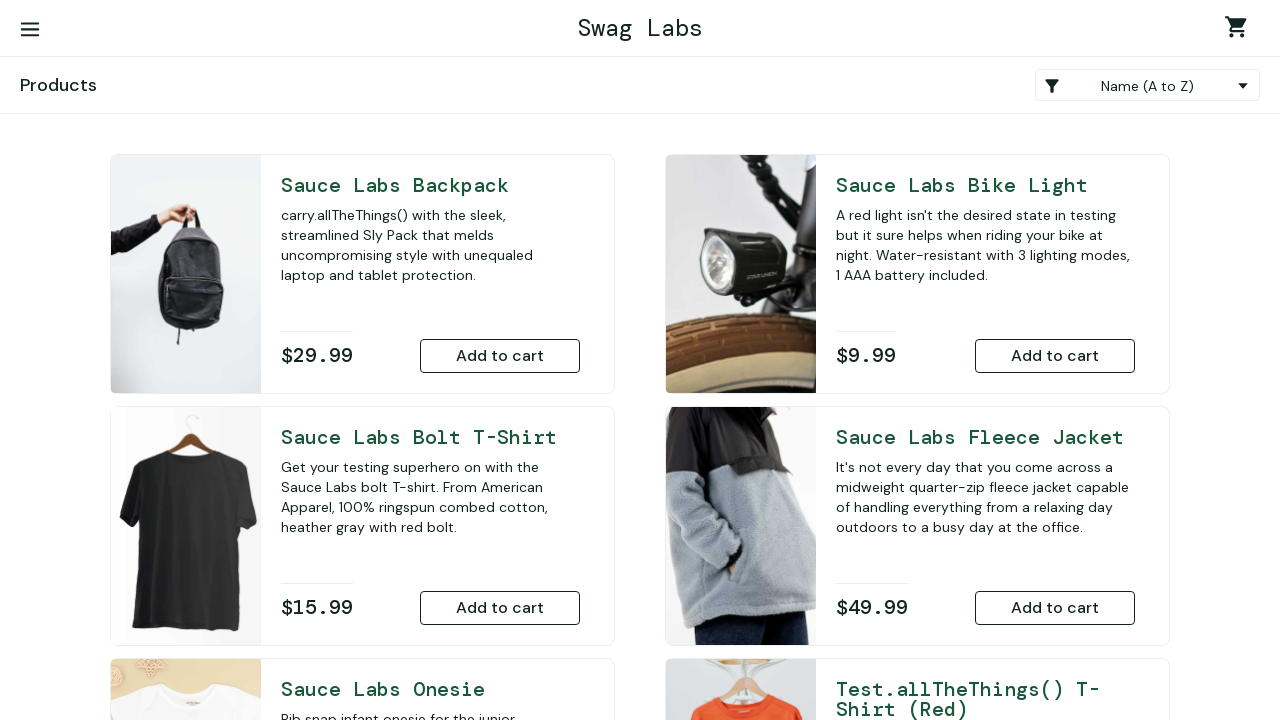